Tests editing a todo item by double-clicking it, modifying the text, and pressing Enter to save.

Starting URL: https://demo.playwright.dev/todomvc

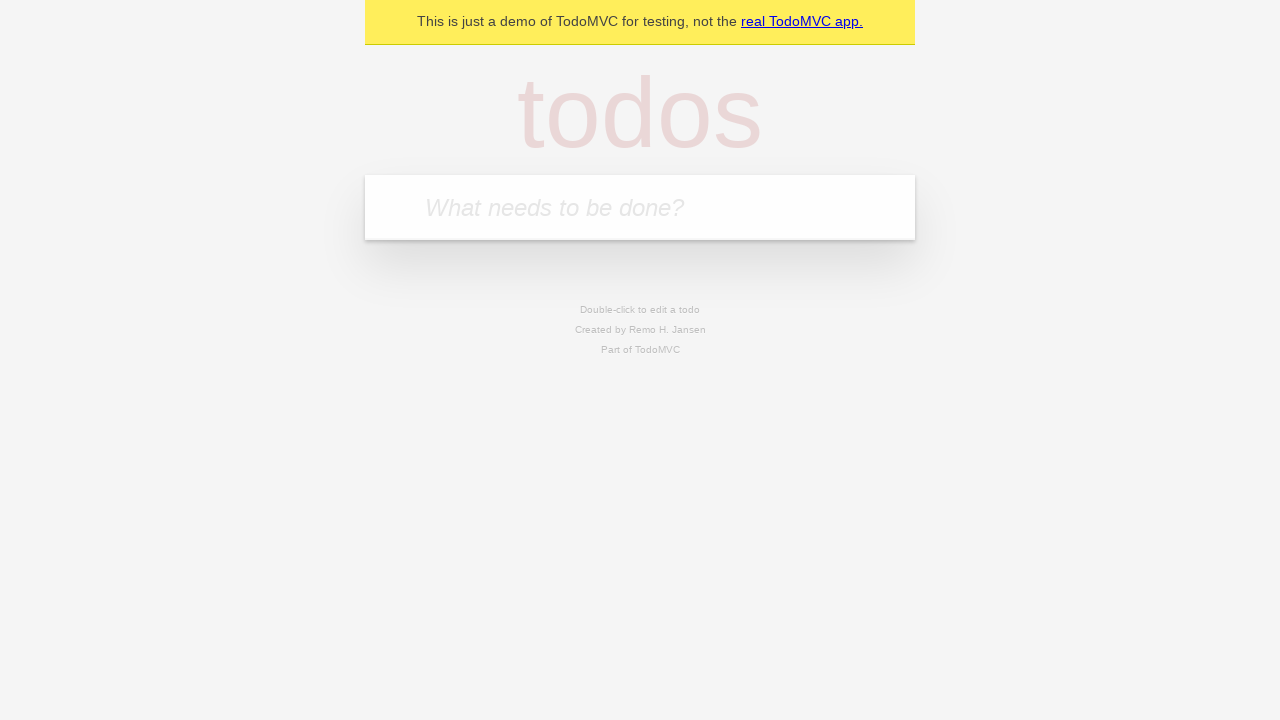

Filled todo input with 'buy some cheese' on internal:attr=[placeholder="What needs to be done?"i]
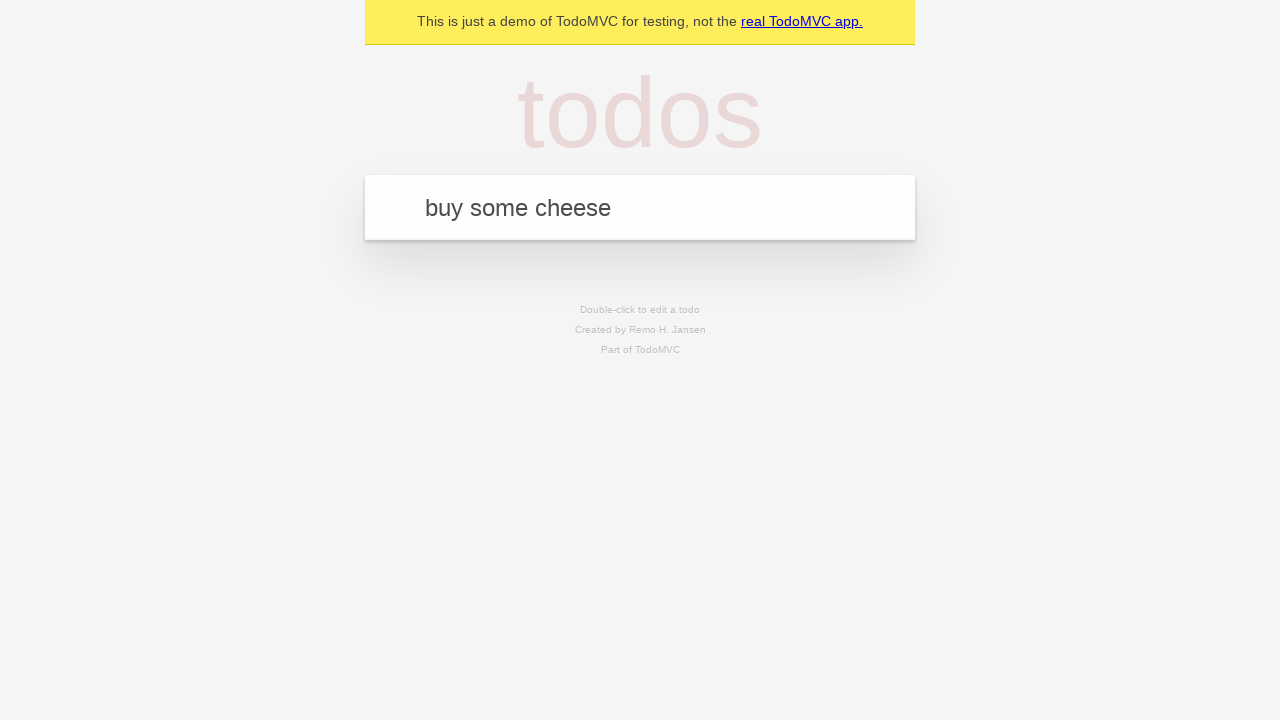

Pressed Enter to create first todo on internal:attr=[placeholder="What needs to be done?"i]
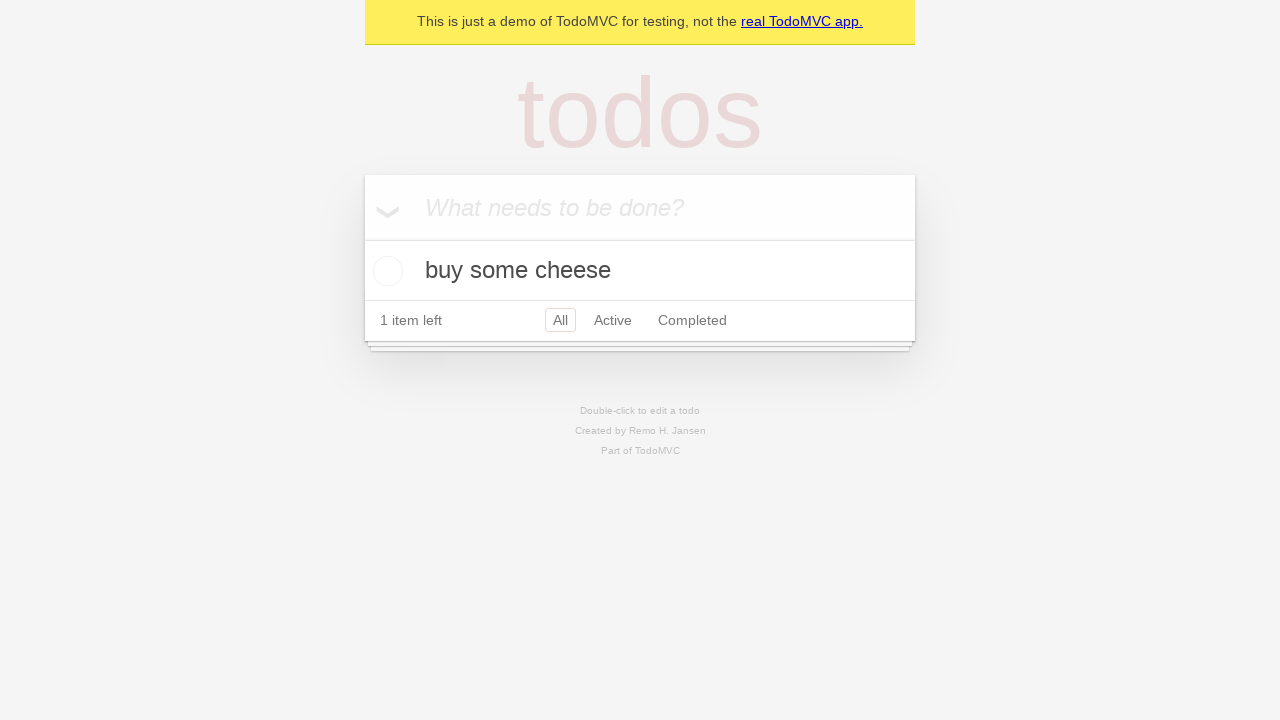

Filled todo input with 'feed the cat' on internal:attr=[placeholder="What needs to be done?"i]
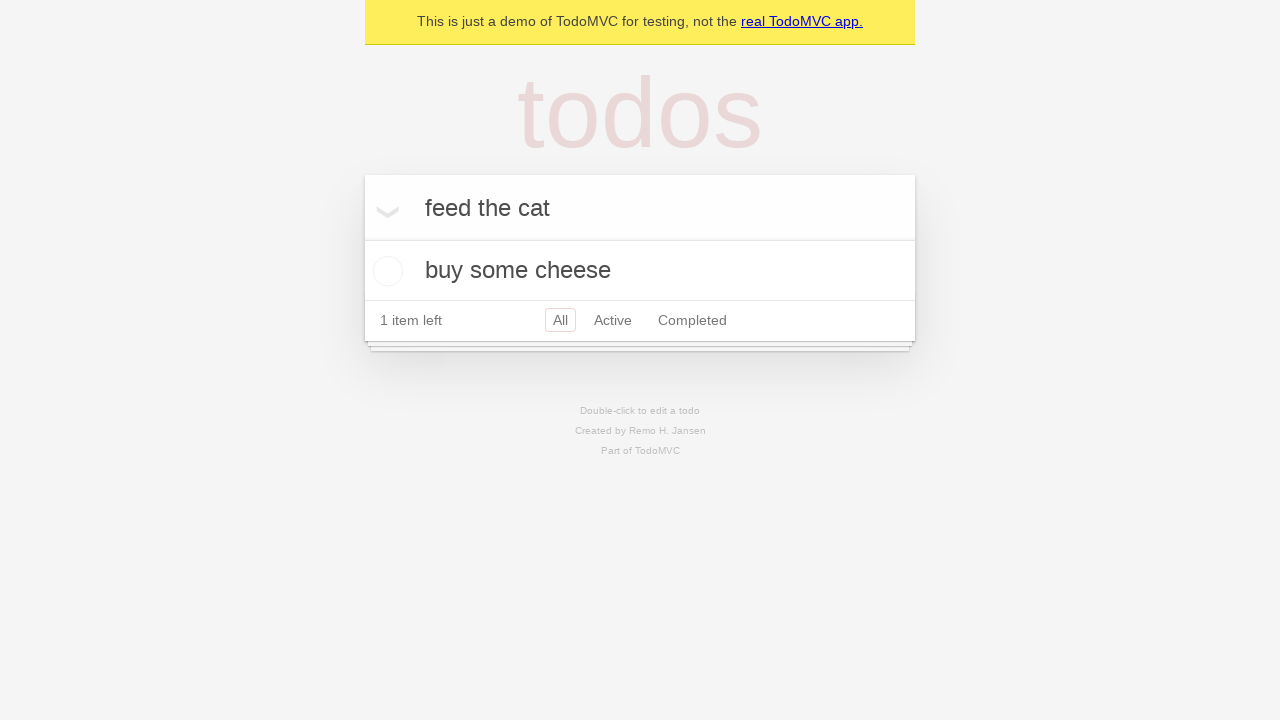

Pressed Enter to create second todo on internal:attr=[placeholder="What needs to be done?"i]
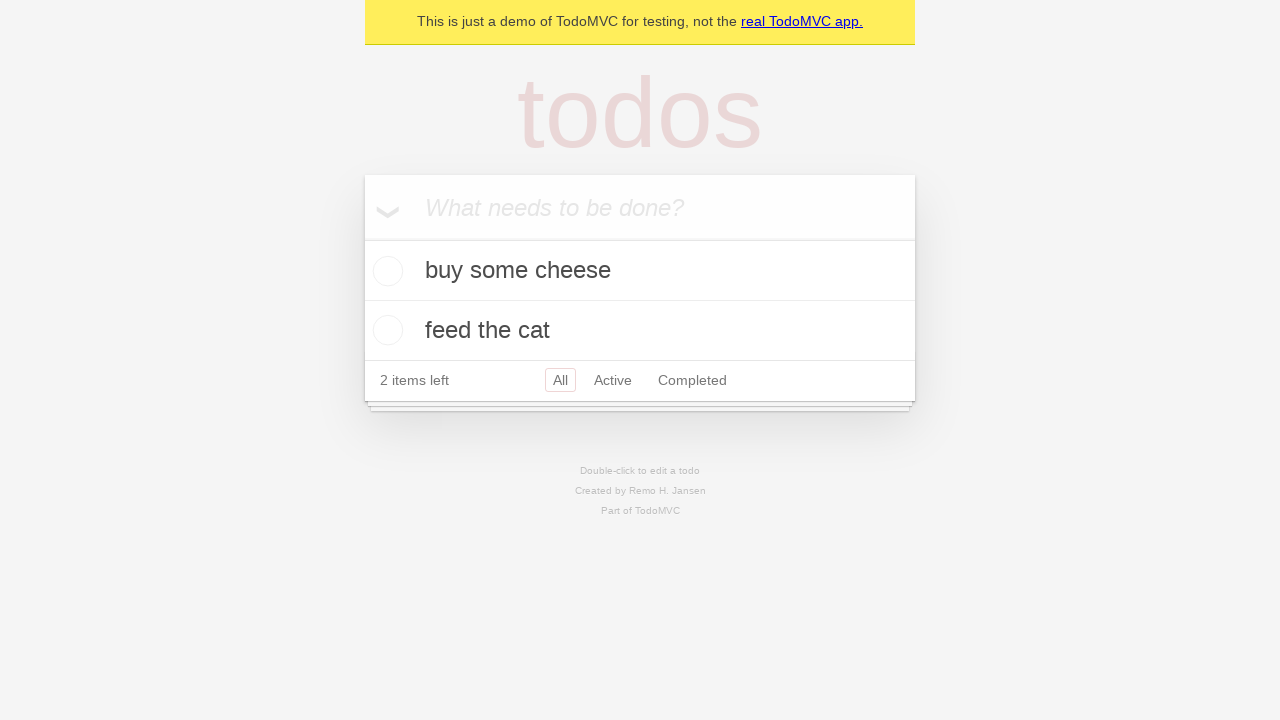

Filled todo input with 'book a doctors appointment' on internal:attr=[placeholder="What needs to be done?"i]
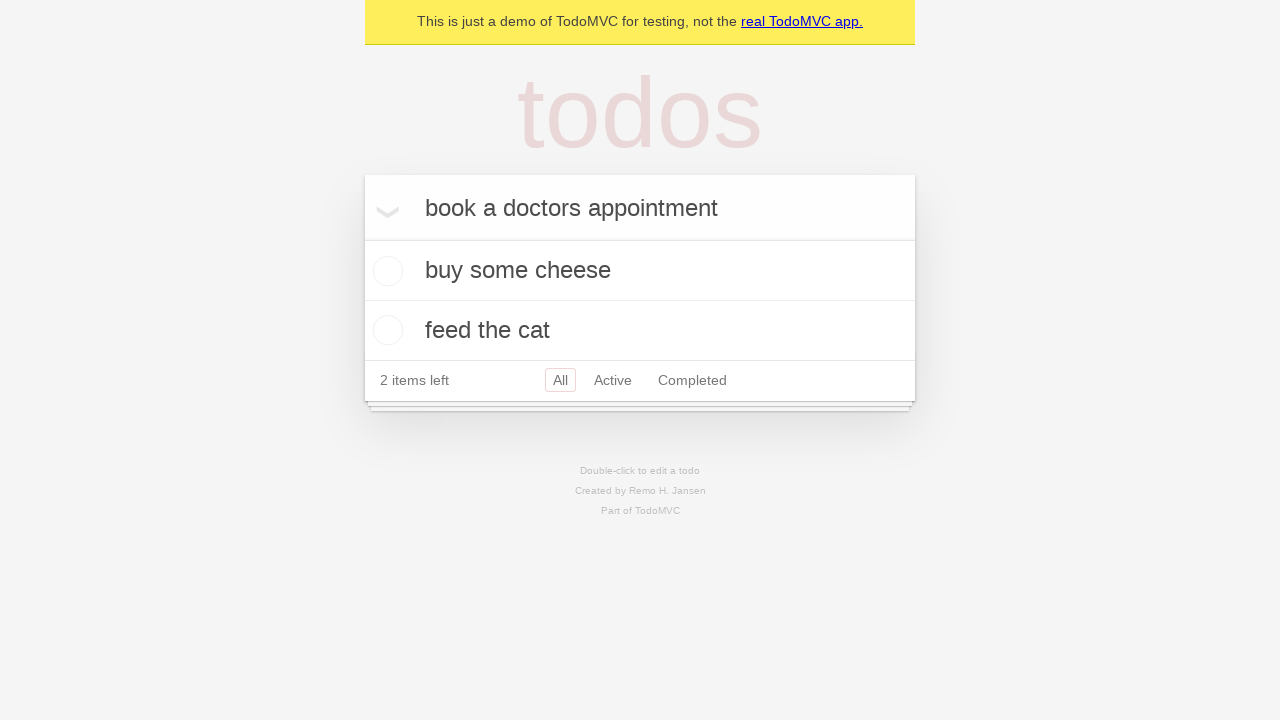

Pressed Enter to create third todo on internal:attr=[placeholder="What needs to be done?"i]
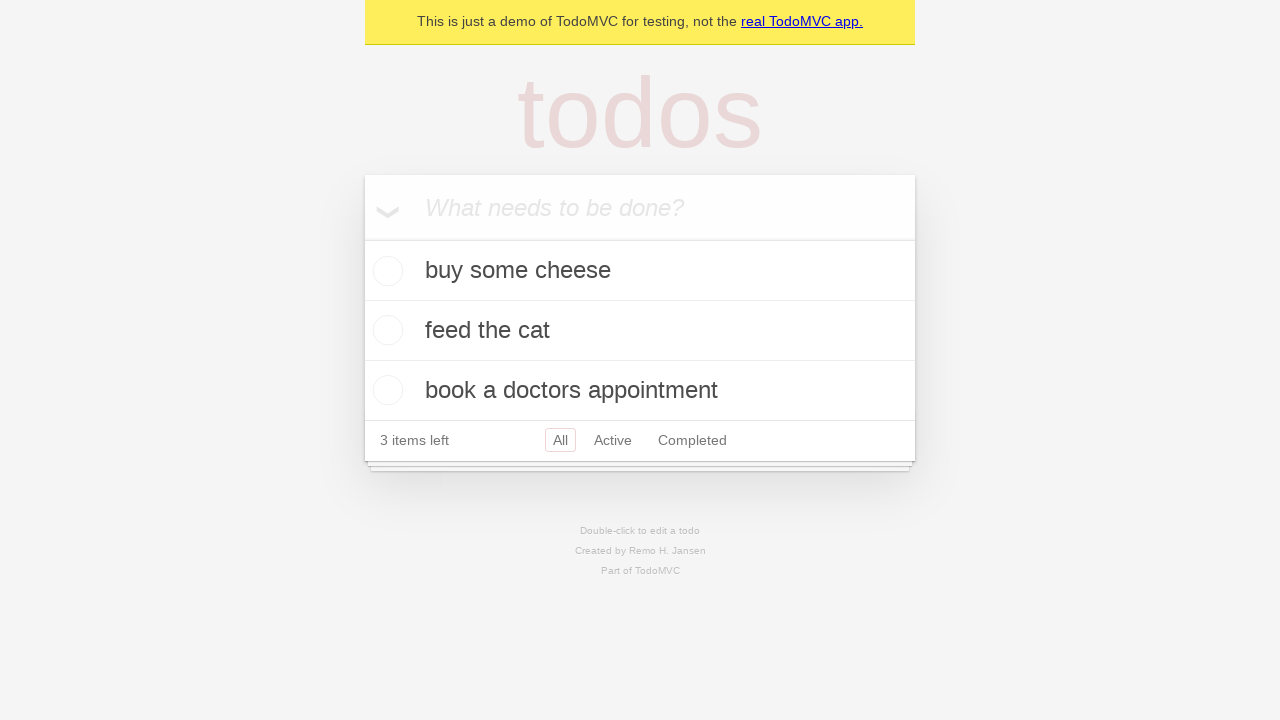

Located second todo item
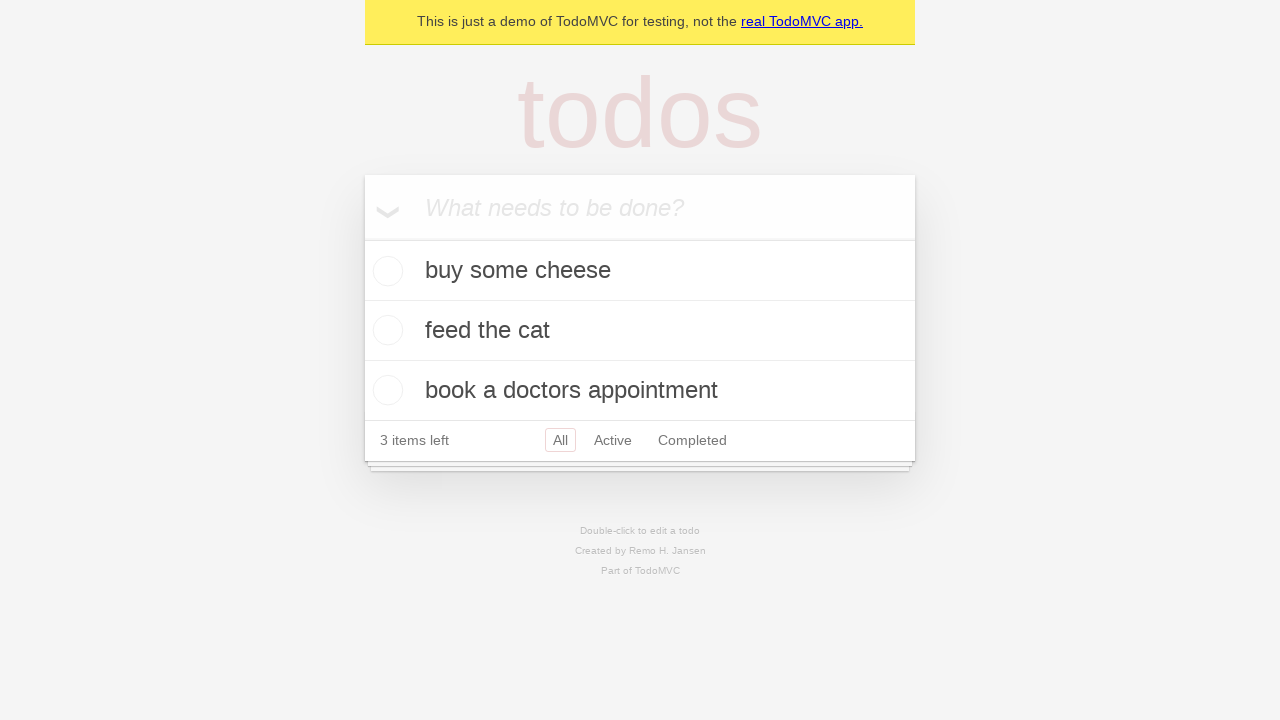

Double-clicked second todo to enter edit mode at (640, 331) on internal:testid=[data-testid="todo-item"s] >> nth=1
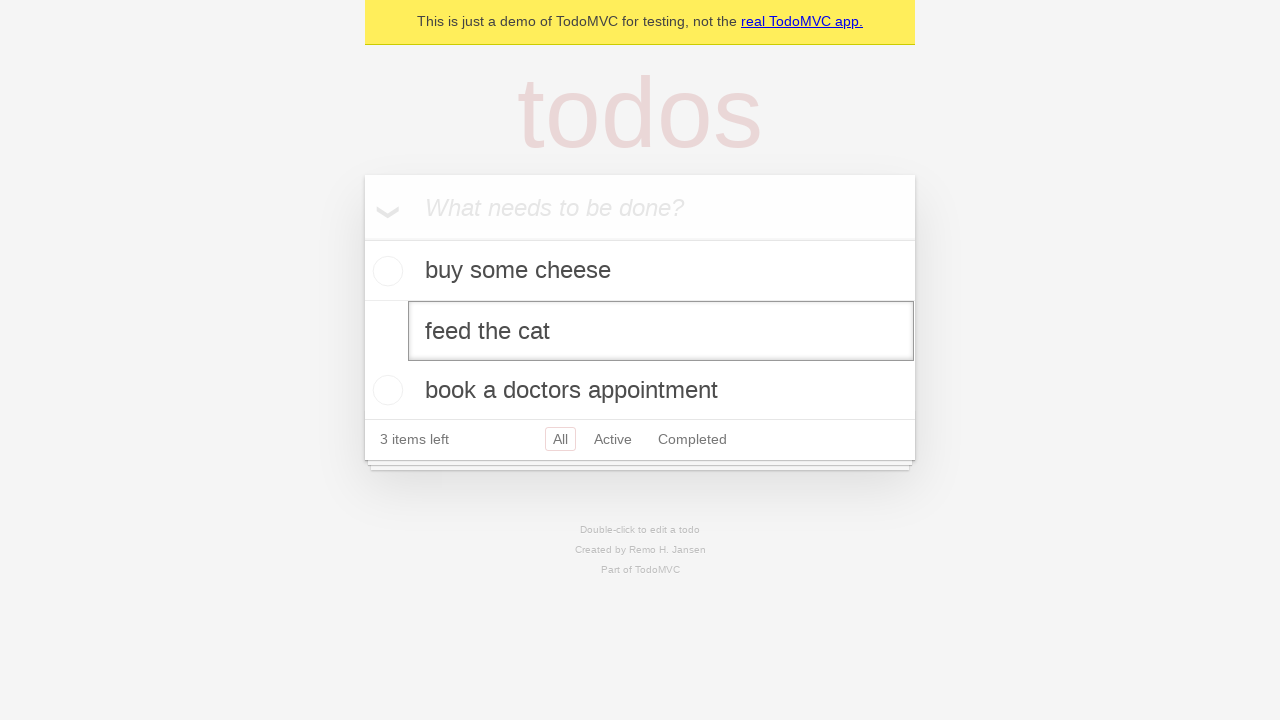

Changed todo text to 'buy some sausages' on internal:testid=[data-testid="todo-item"s] >> nth=1 >> internal:role=textbox[nam
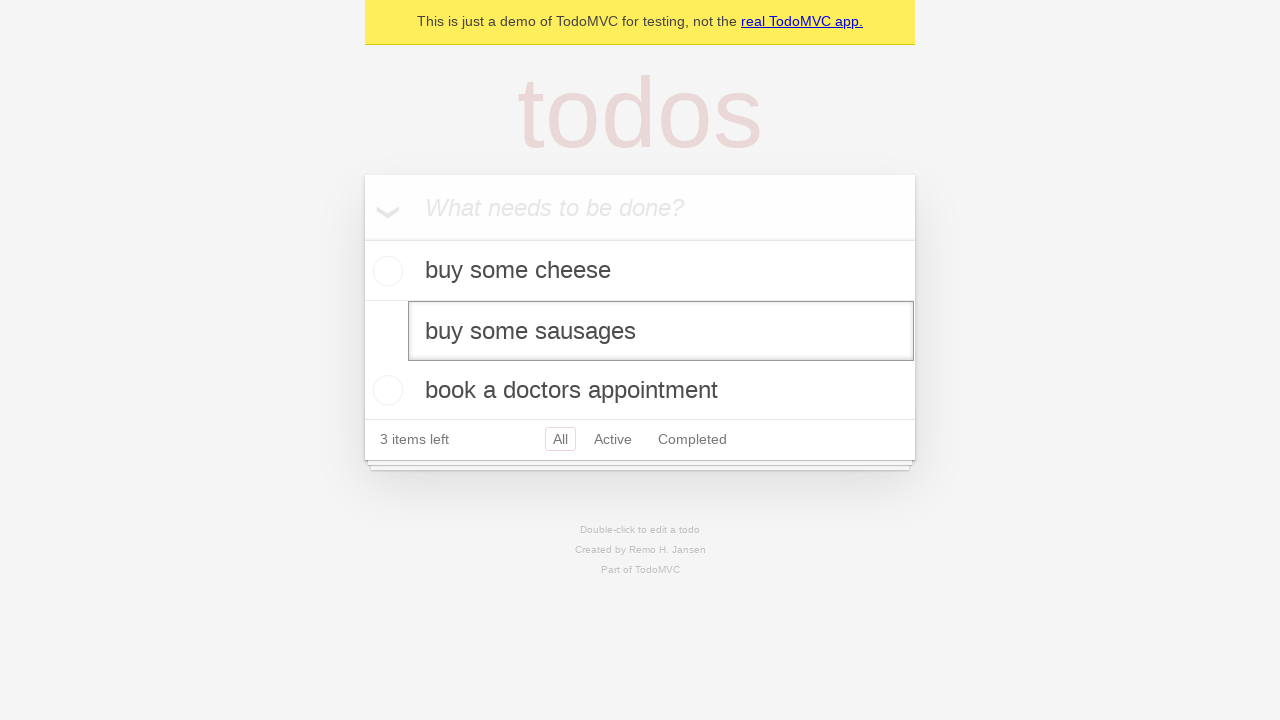

Pressed Enter to save edited todo on internal:testid=[data-testid="todo-item"s] >> nth=1 >> internal:role=textbox[nam
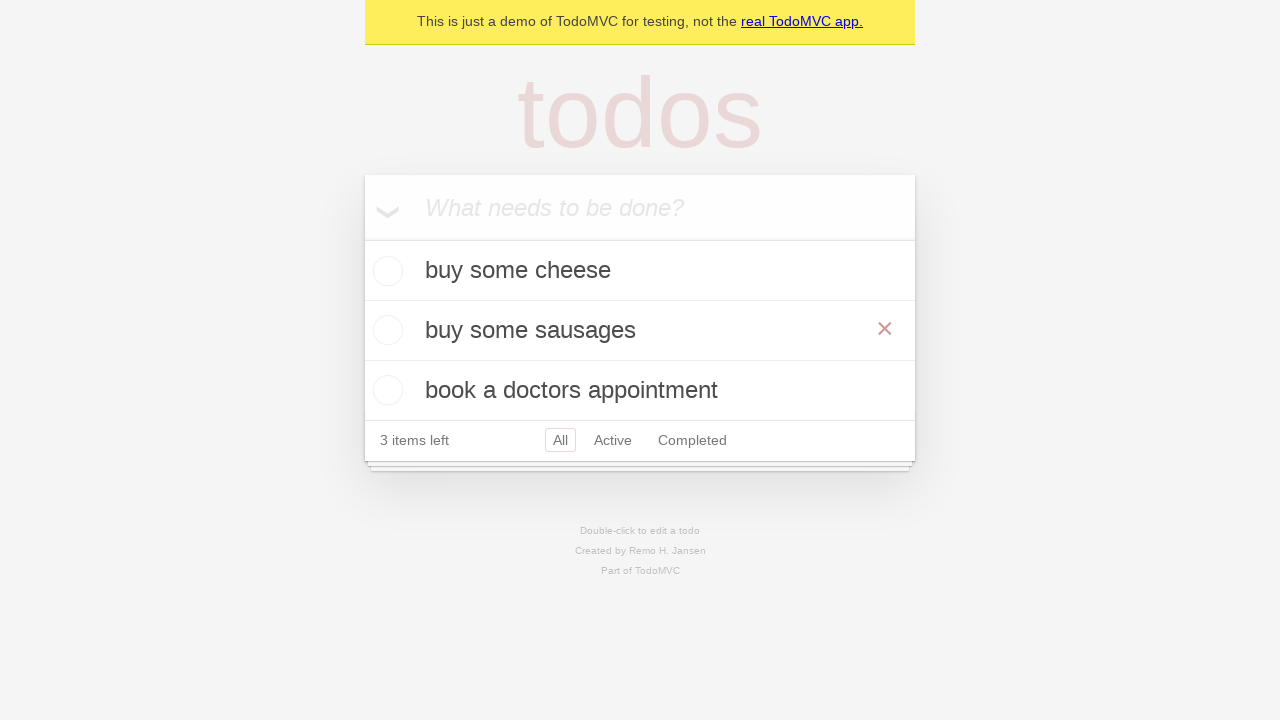

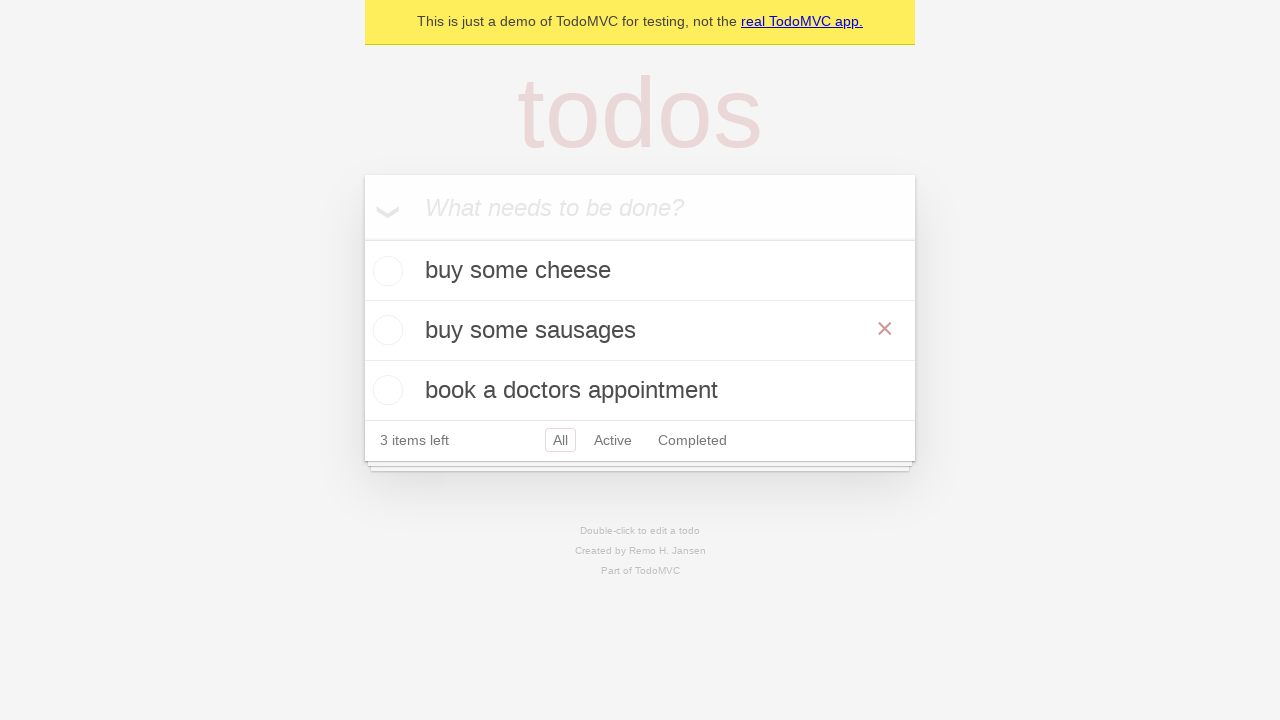